Tests passenger count selection on SpiceJet website by adding adults, children, and infants, then verifying the passenger summary display

Starting URL: https://www.spicejet.com/

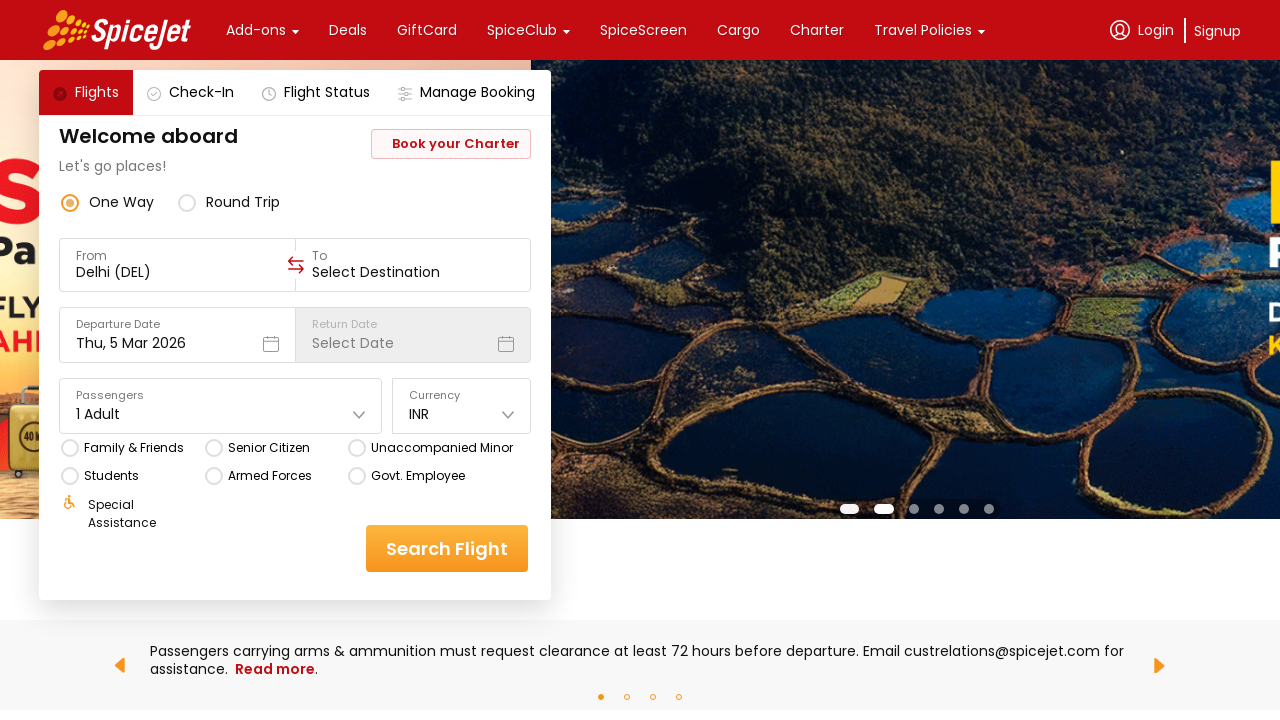

Clicked passenger selector dropdown at (221, 406) on div[data-testid='home-page-travellers']
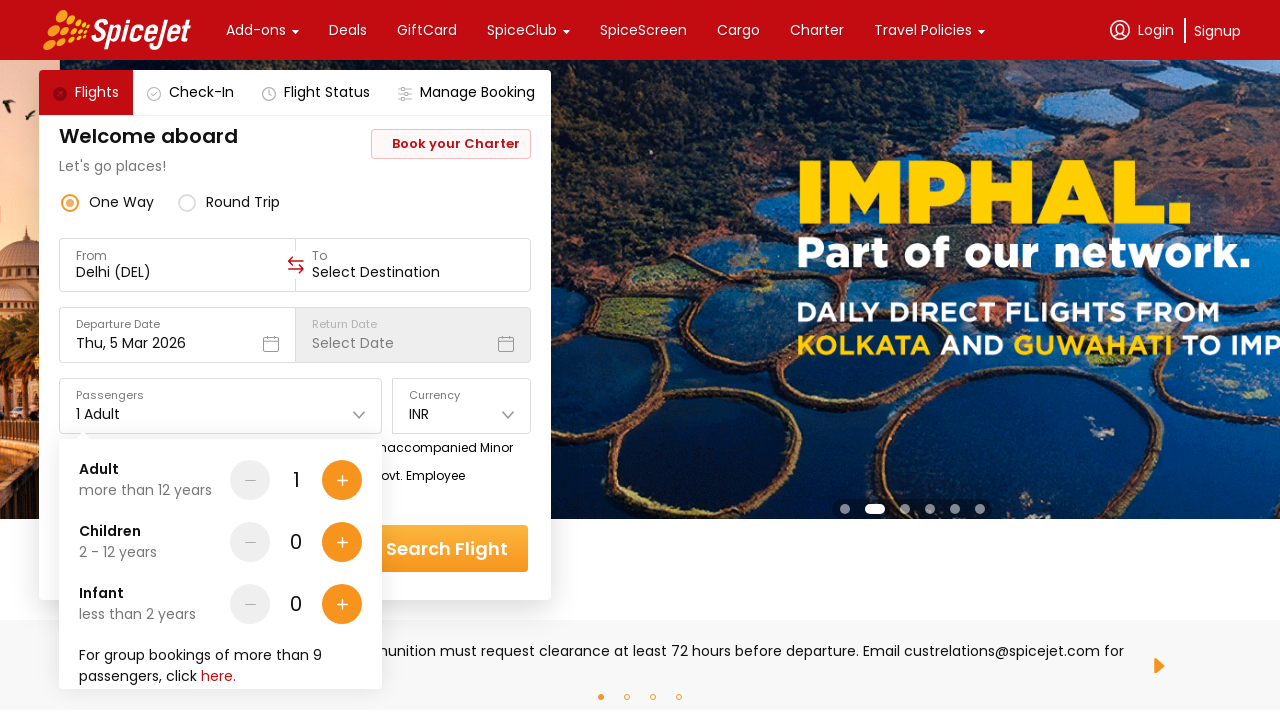

Added one more adult (total: 2 adults) at (342, 480) on div[data-testid='Adult-testID-plus-one-cta']
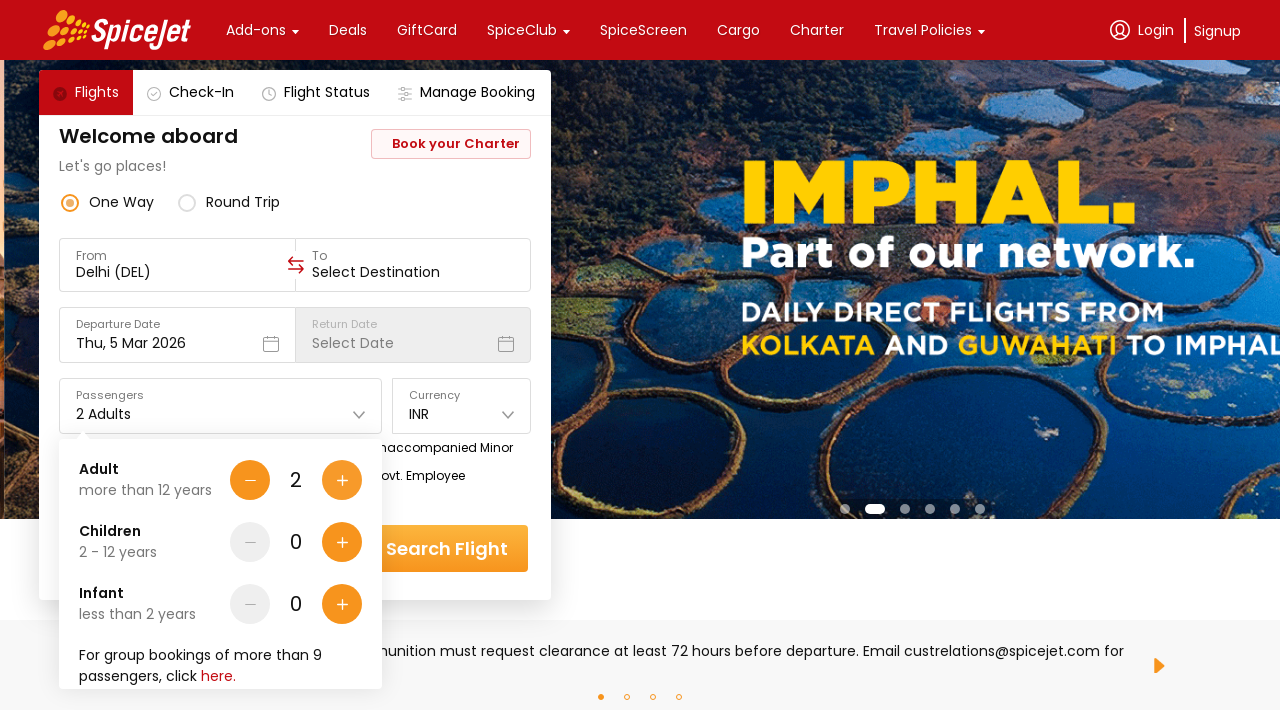

Added 1 child to passenger selection at (342, 542) on div[data-testid='Children-testID-plus-one-cta']
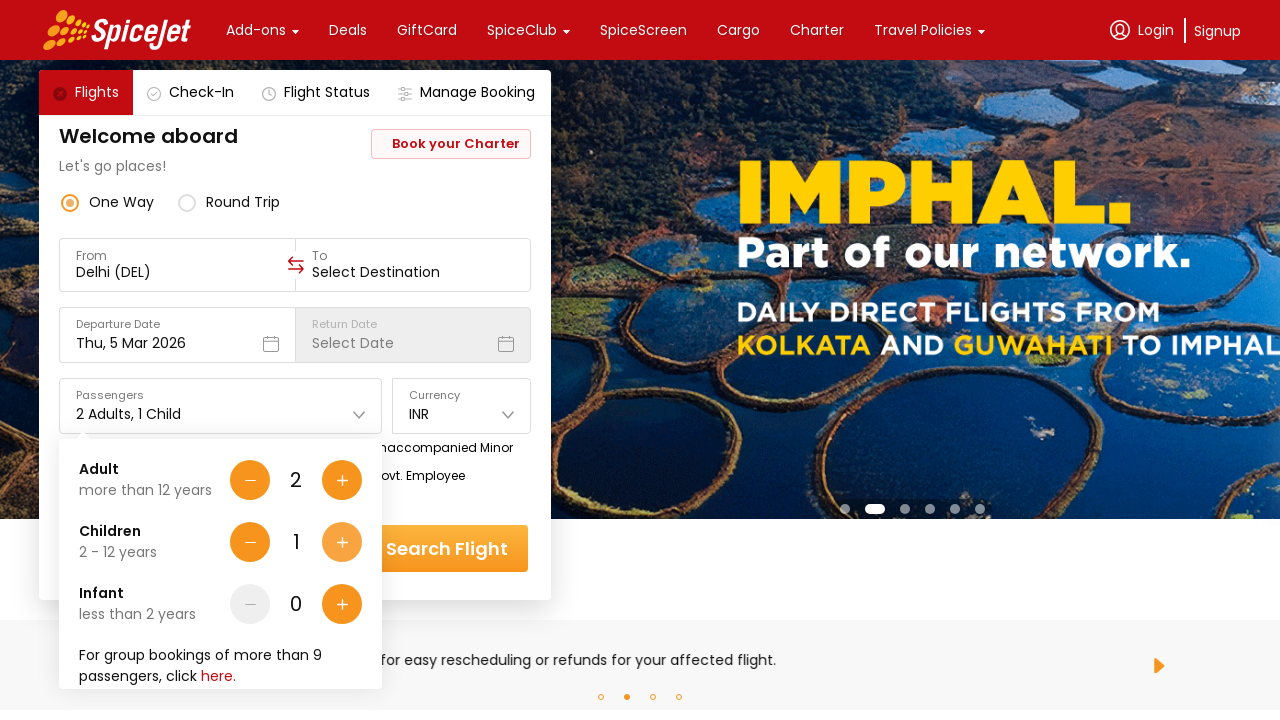

Added 1 infant to passenger selection at (342, 604) on div[data-testid='Infant-testID-plus-one-cta']
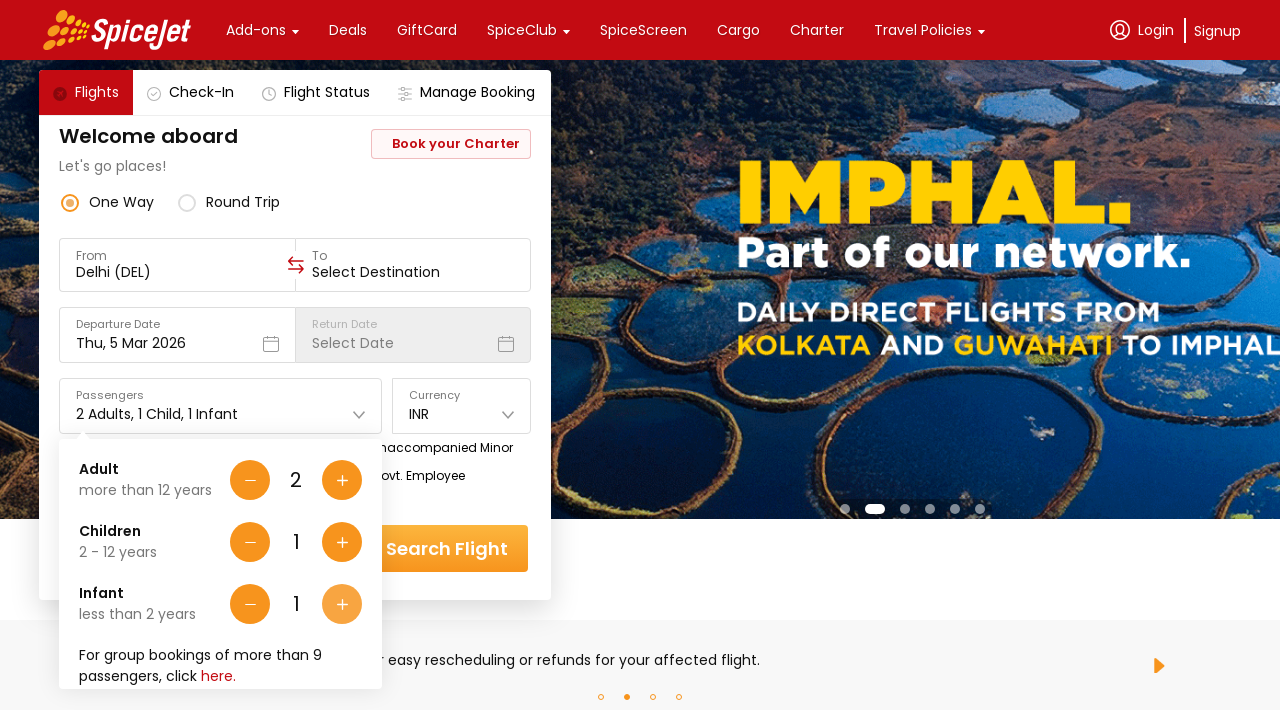

Clicked Done button to confirm passenger selection at (317, 648) on div[data-testid='home-page-travellers-done-cta']
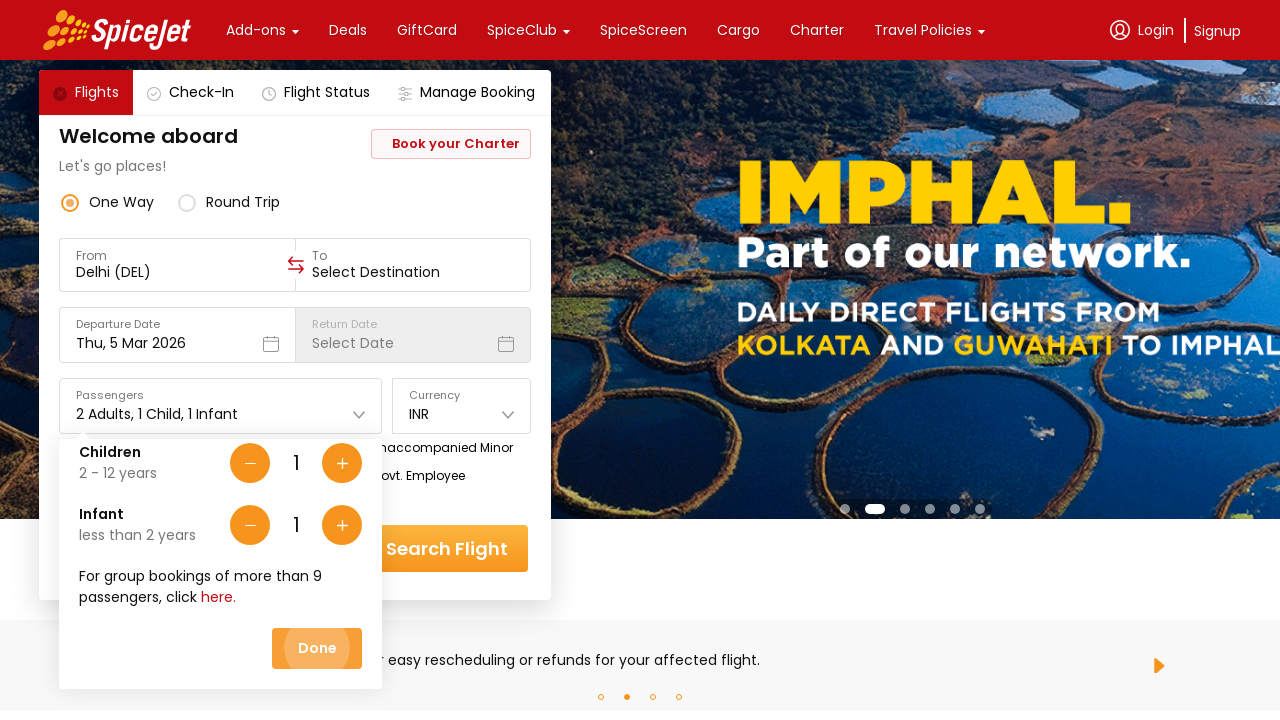

Retrieved passenger summary text from dropdown
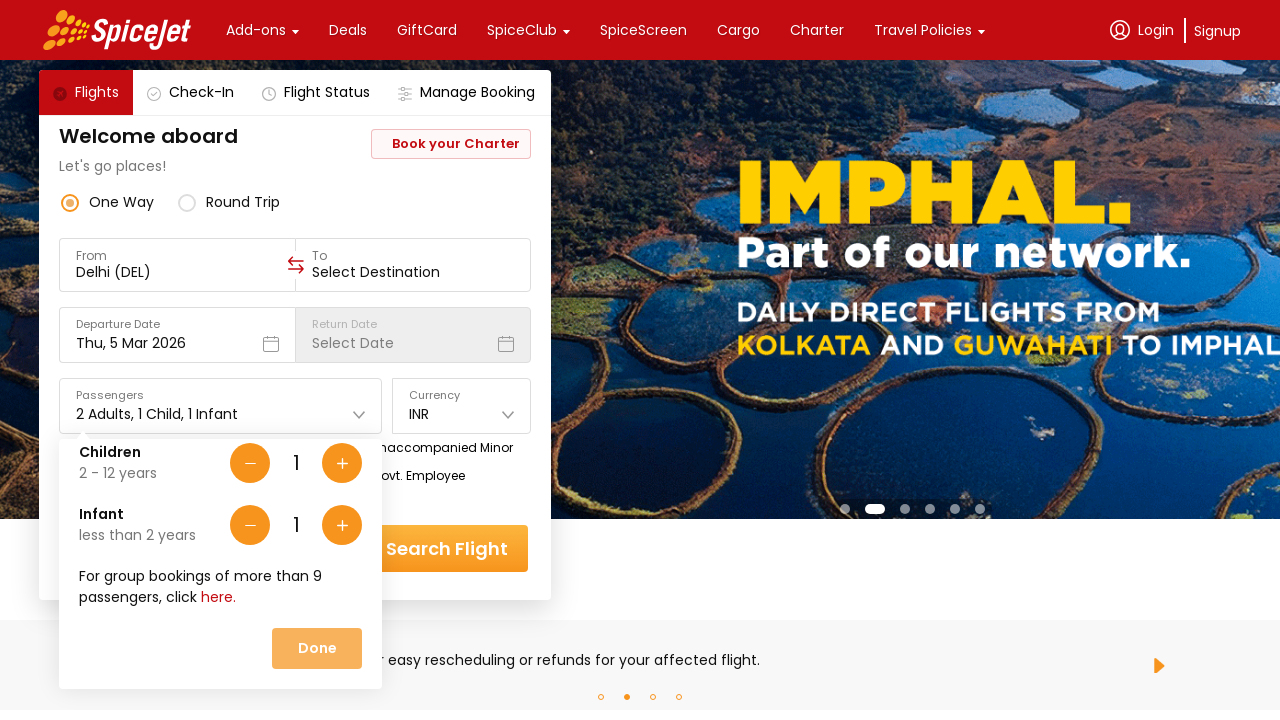

Verified passenger summary shows 2 Adults
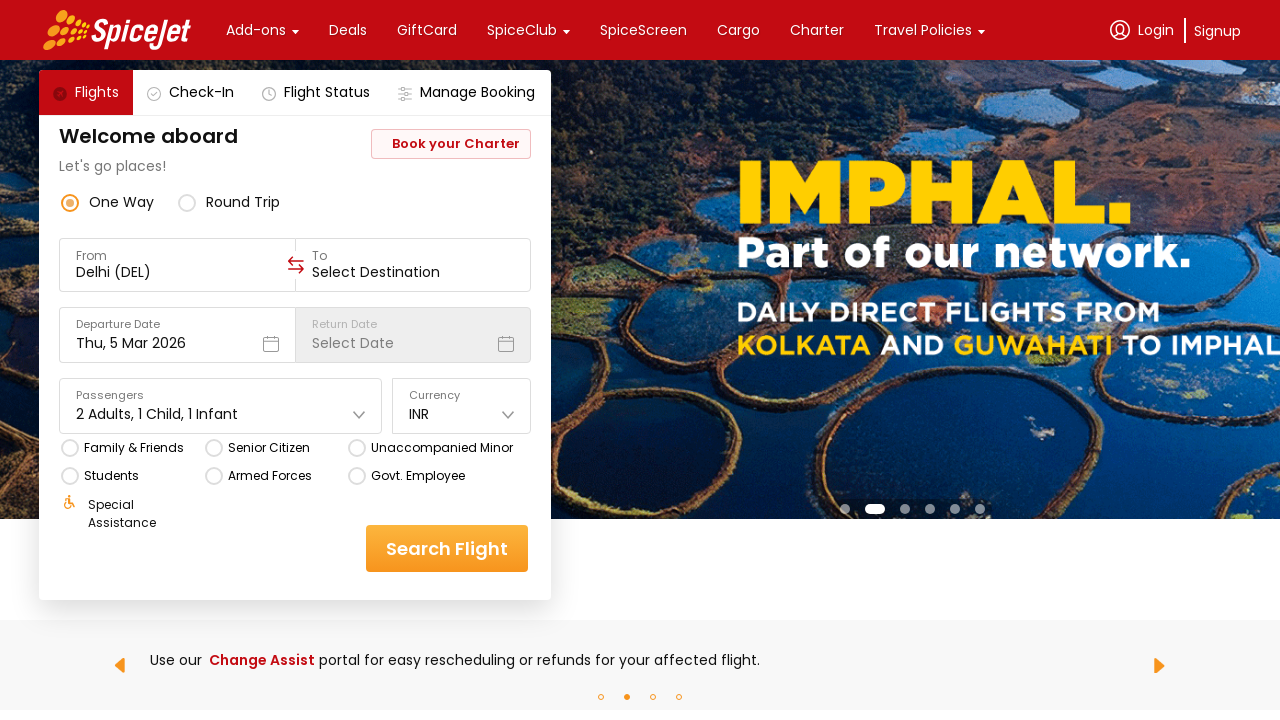

Verified passenger summary shows 1 Child
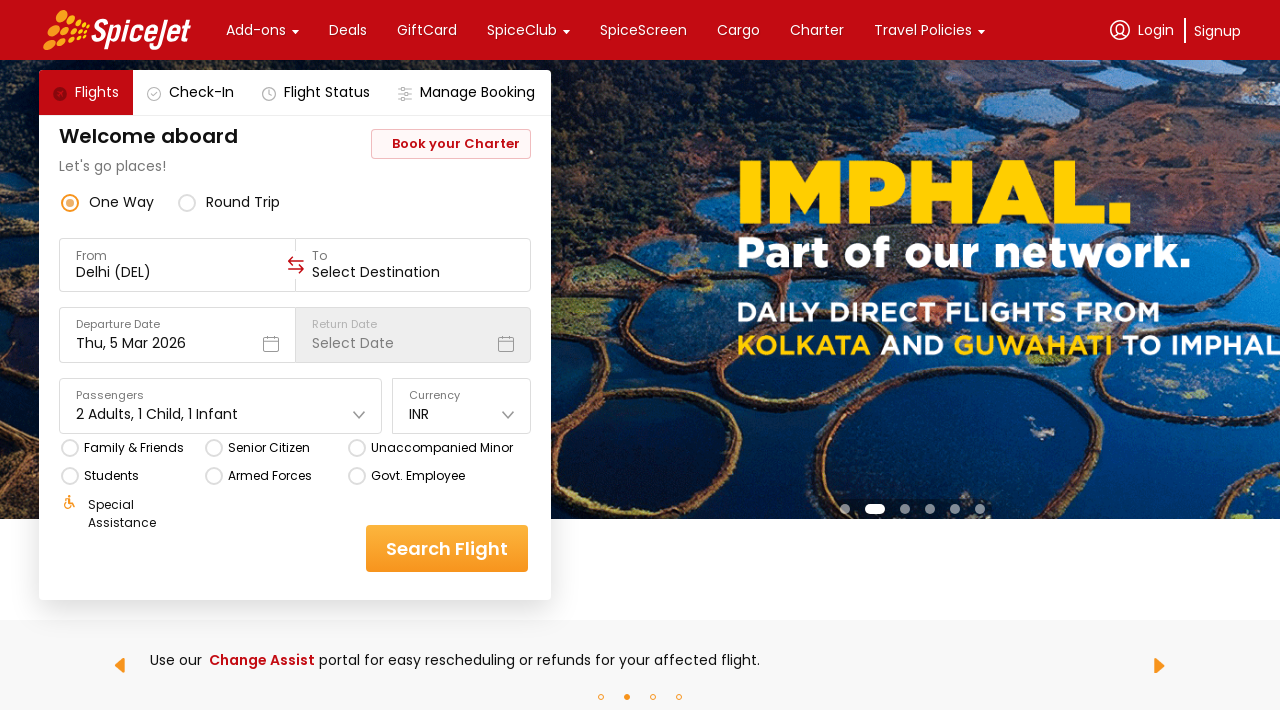

Verified passenger summary shows 1 Infant
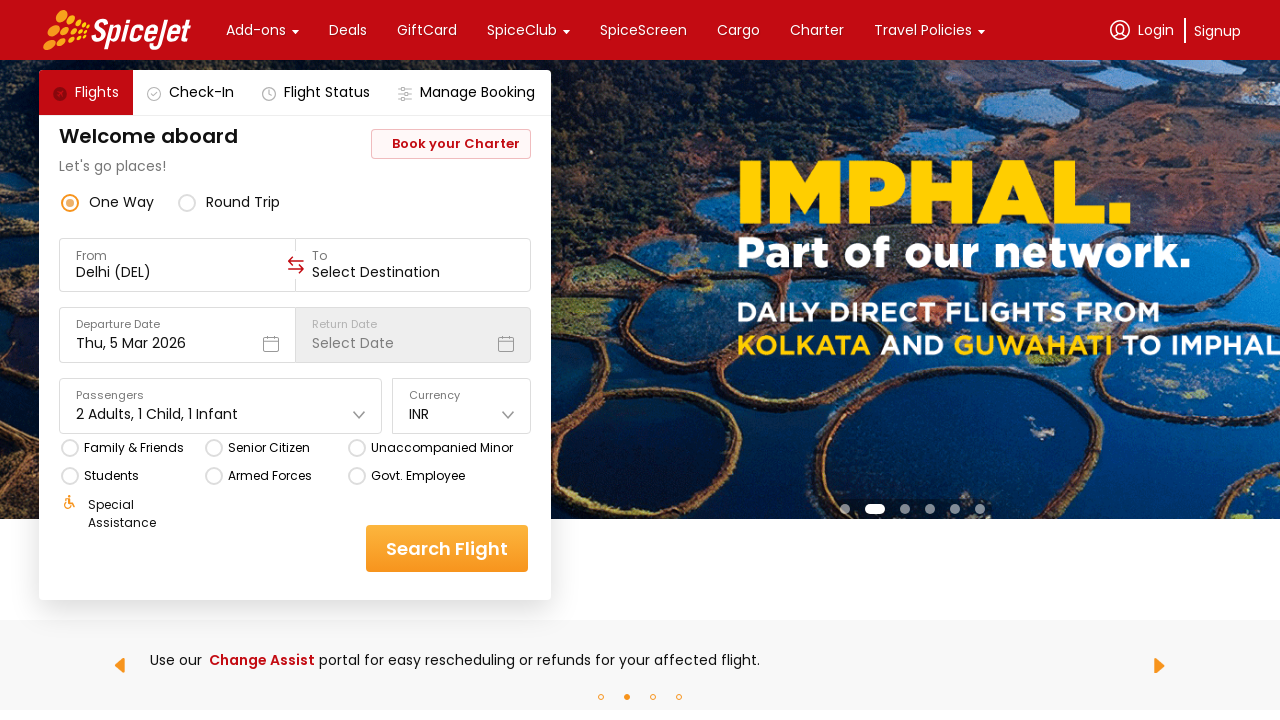

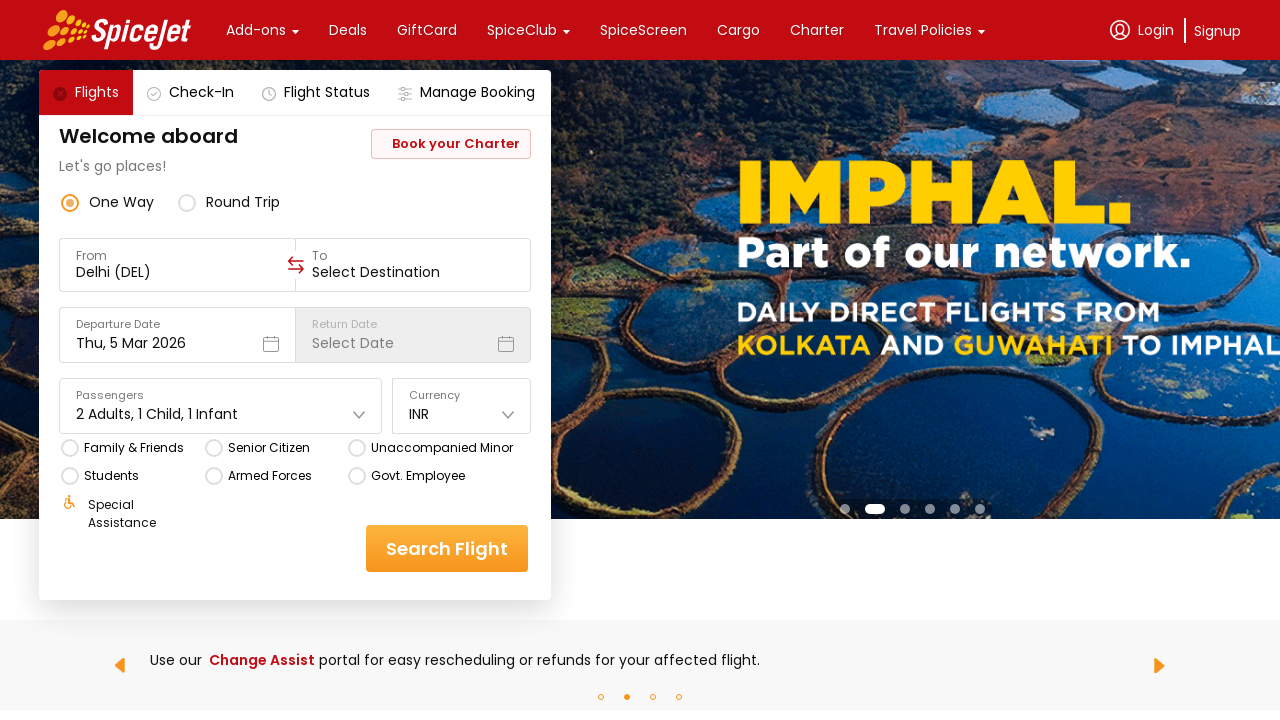